Removes the target attribute from a link to open in same tab, clicks it, navigates to courses page and performs a search for 'selenium'

Starting URL: https://www.letskodeit.com/practice

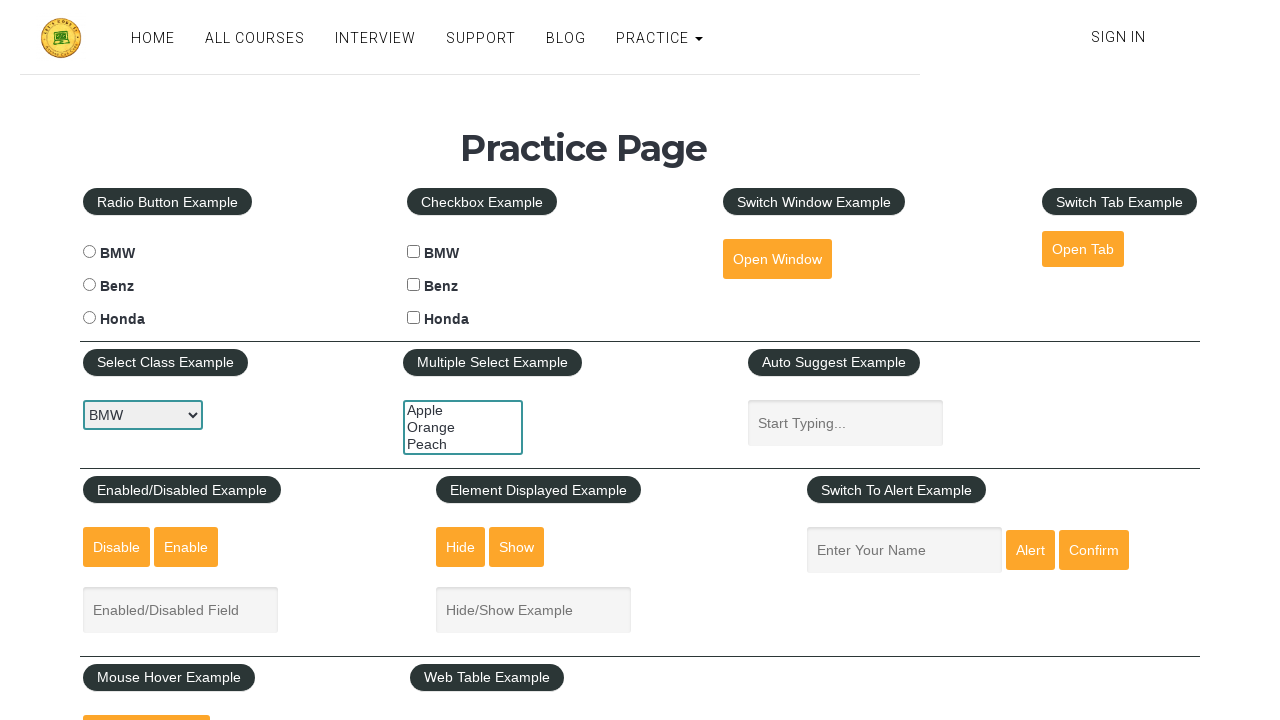

Removed target attribute from link to open in same tab
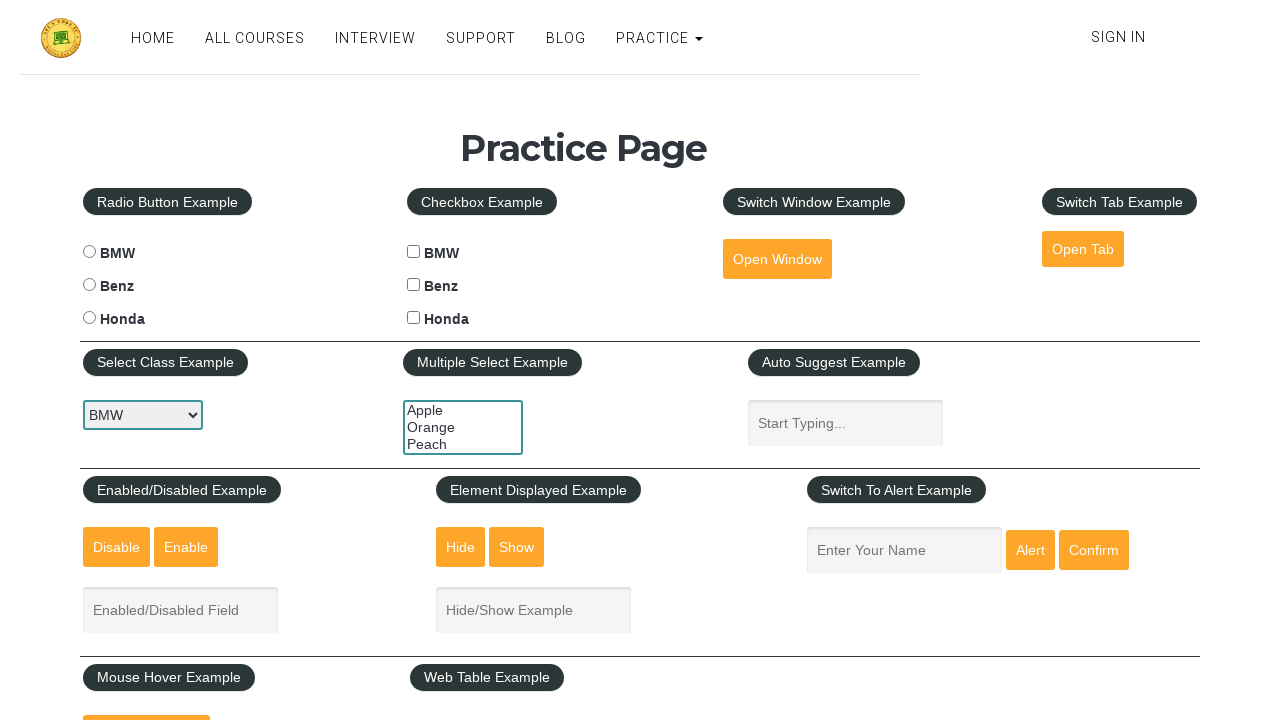

Clicked the link to navigate to courses page at (1083, 249) on #opentab
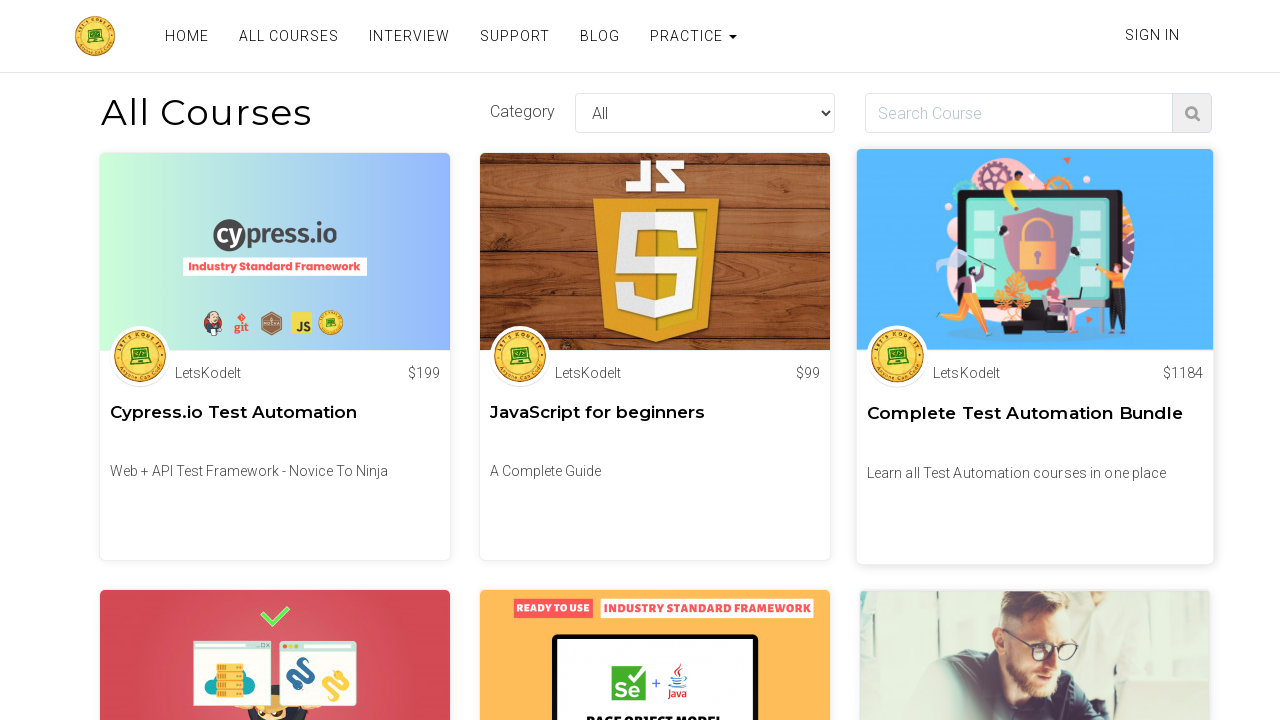

Navigated to courses page
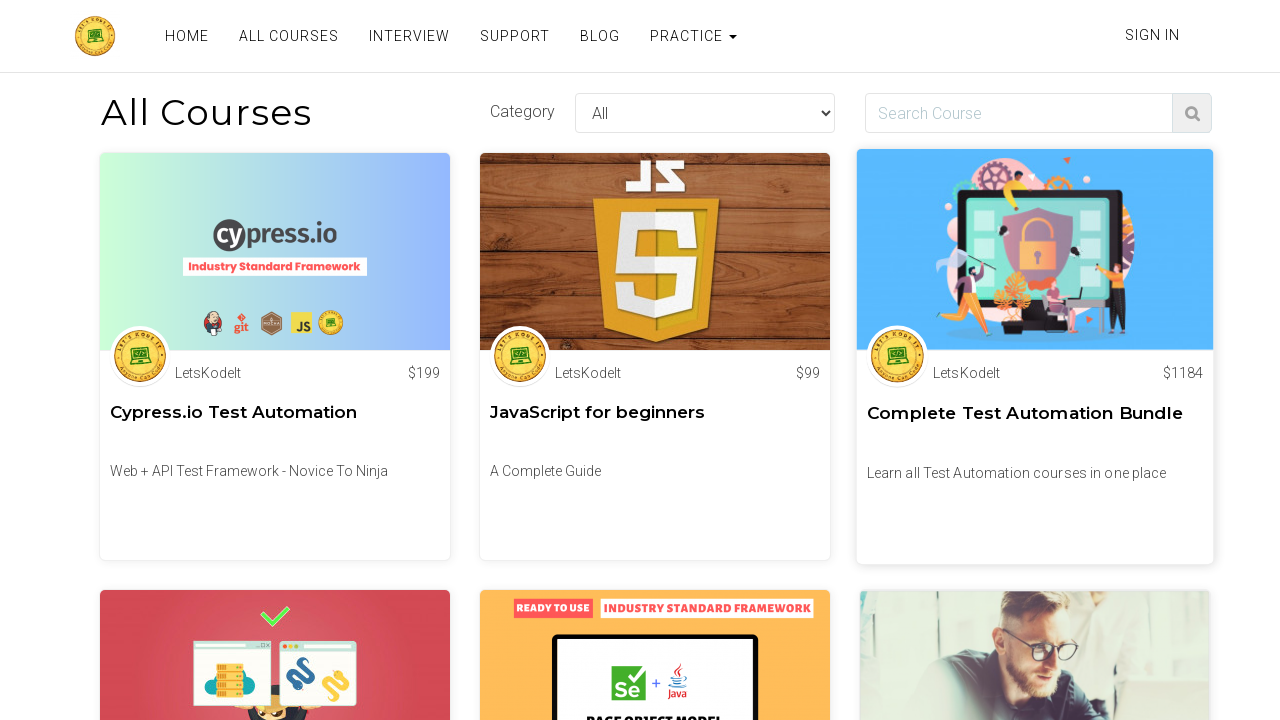

Entered 'selenium' in search field on input[id="search"]
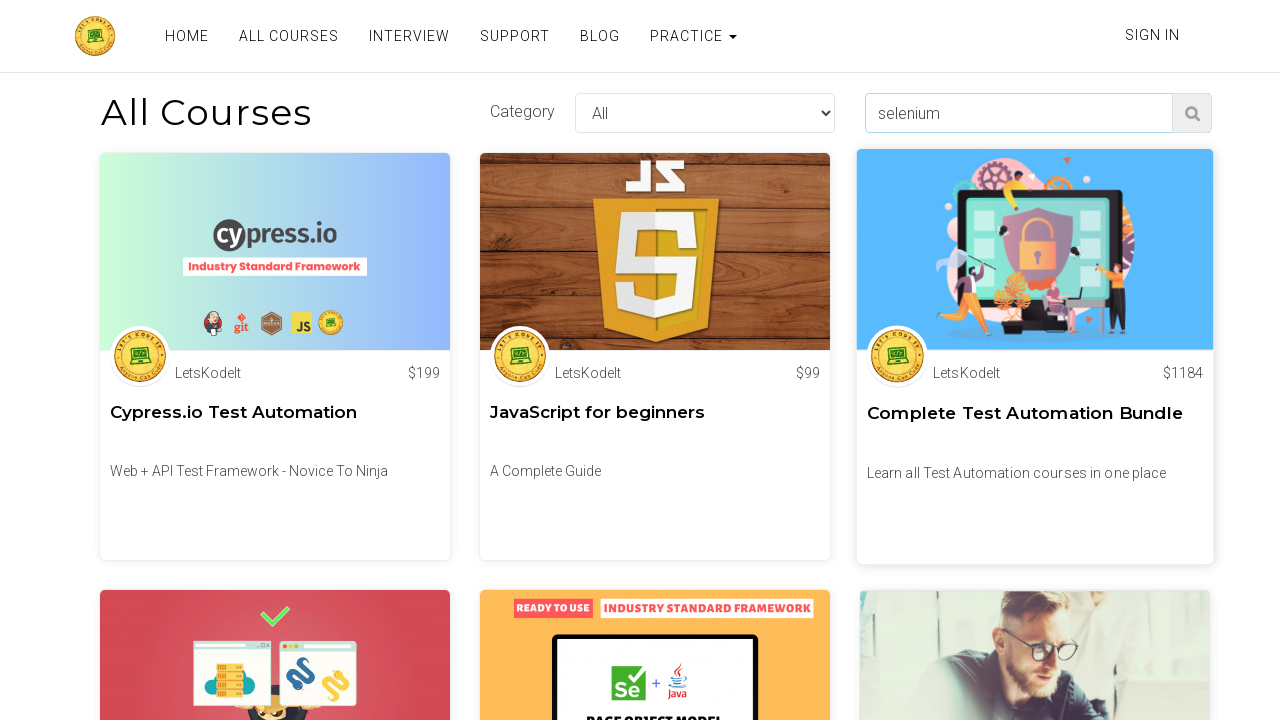

Clicked search button to find selenium course at (1192, 113) on button[class="find-course search-course"]
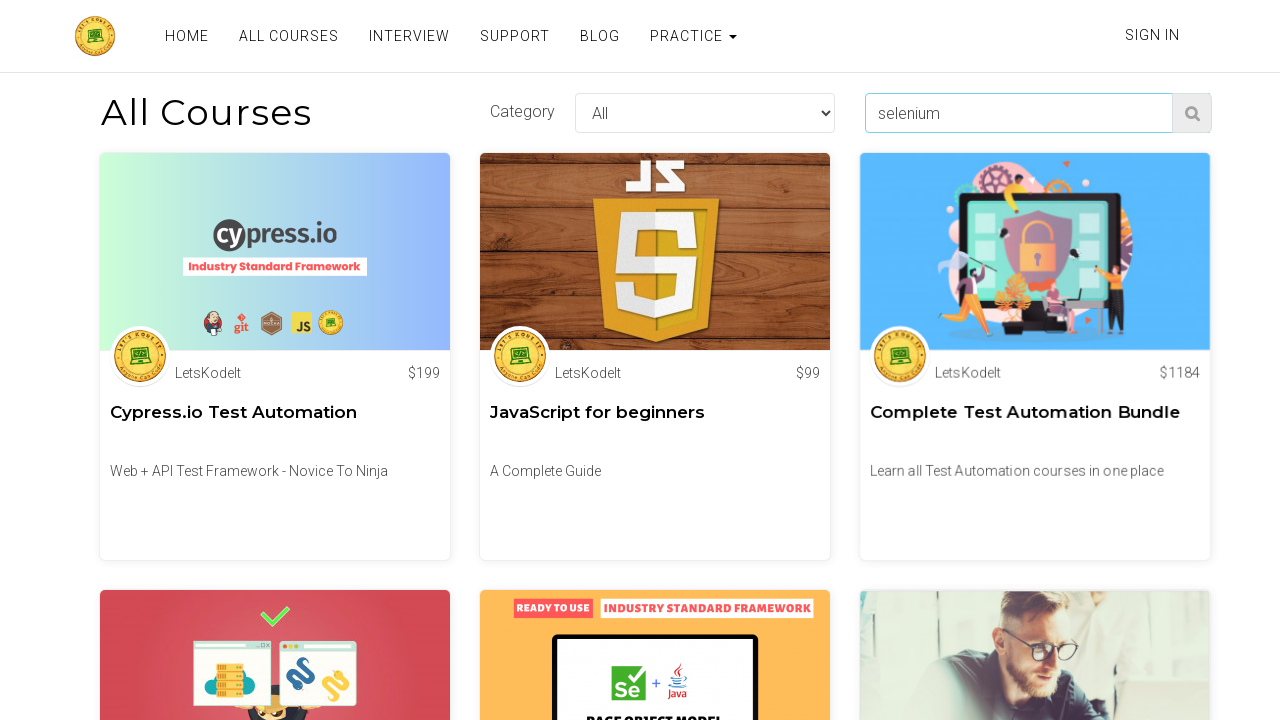

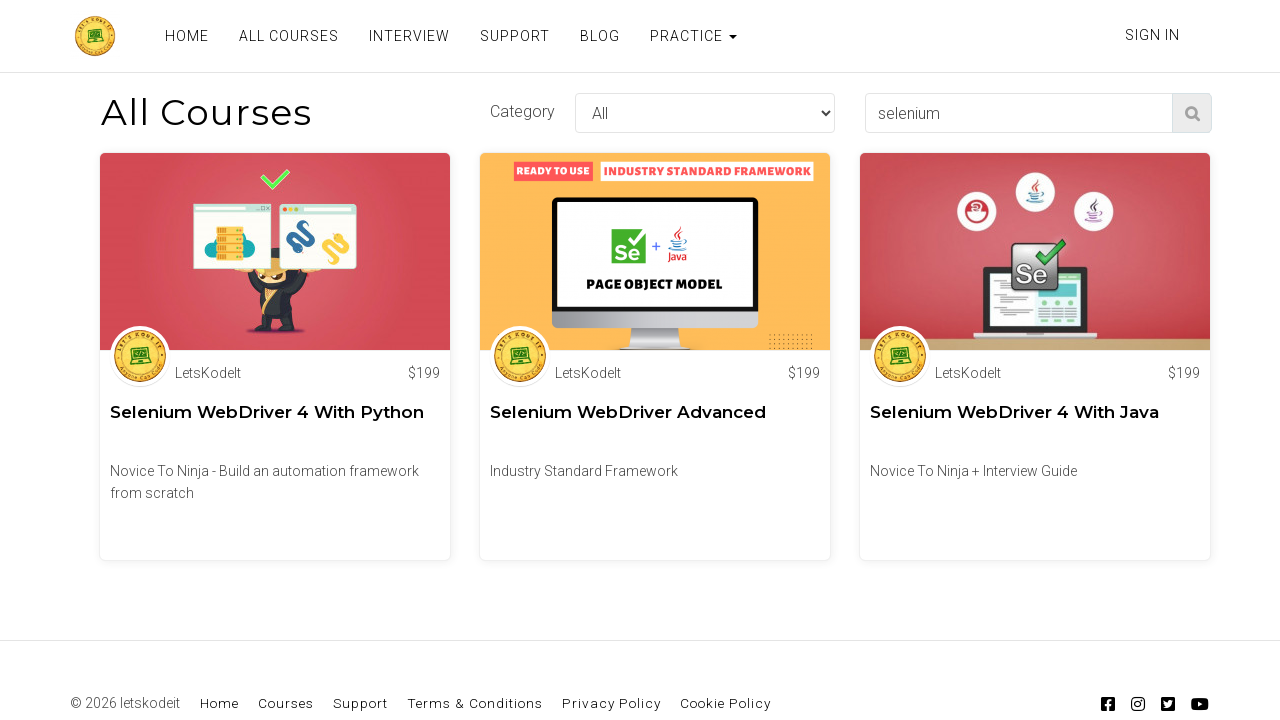